Tests hovering over the tutorials navigation button on the W3Schools homepage to trigger a dropdown menu

Starting URL: https://www.w3schools.com

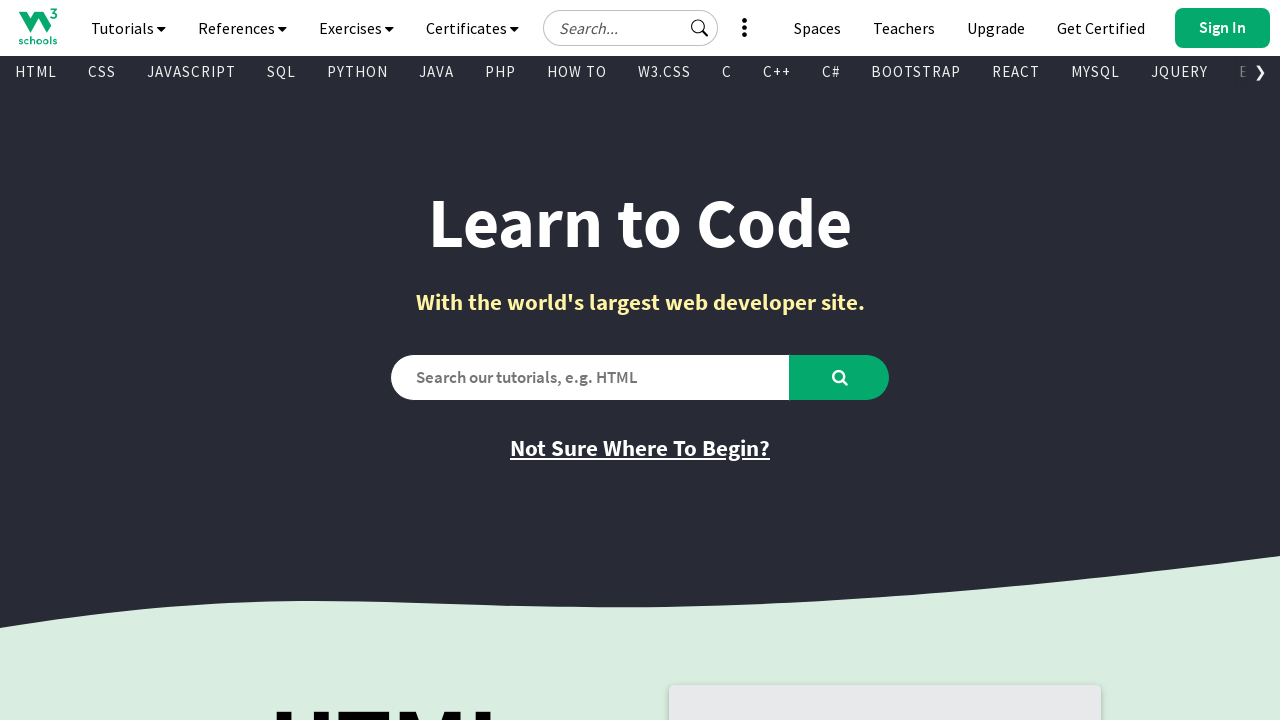

Hovered over tutorials navigation button to trigger dropdown menu at (128, 28) on #navbtn_tutorials
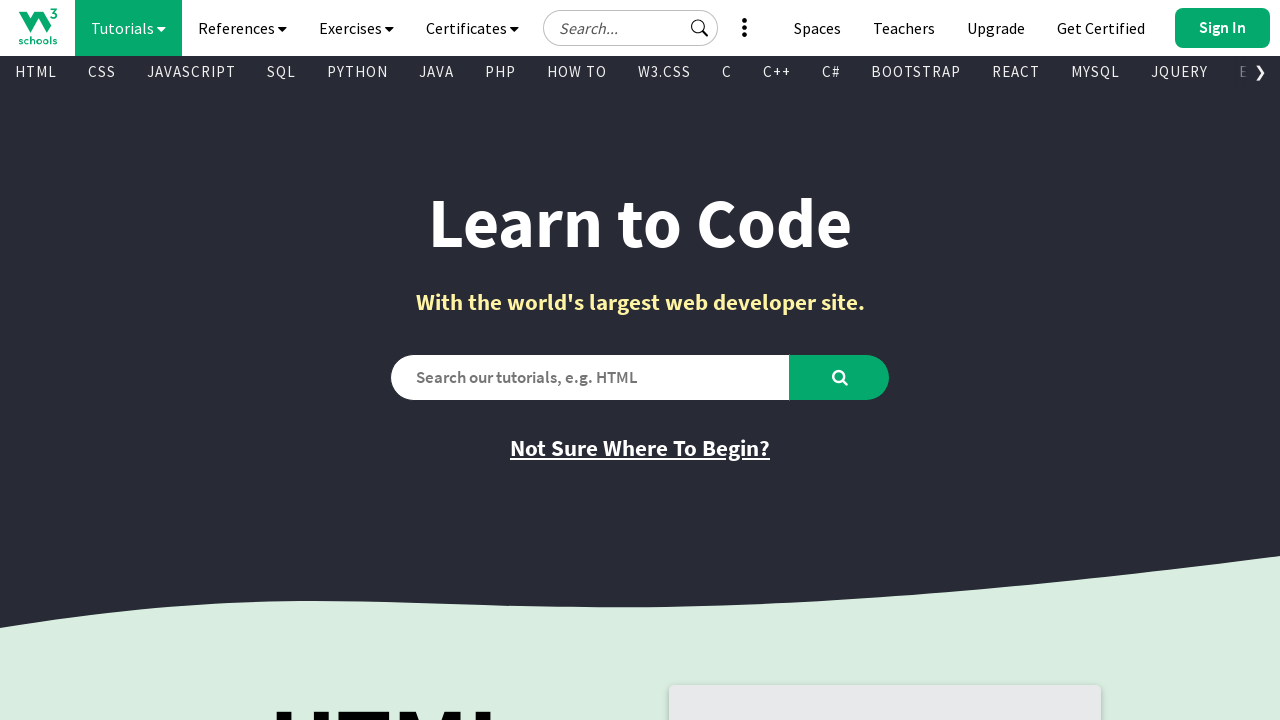

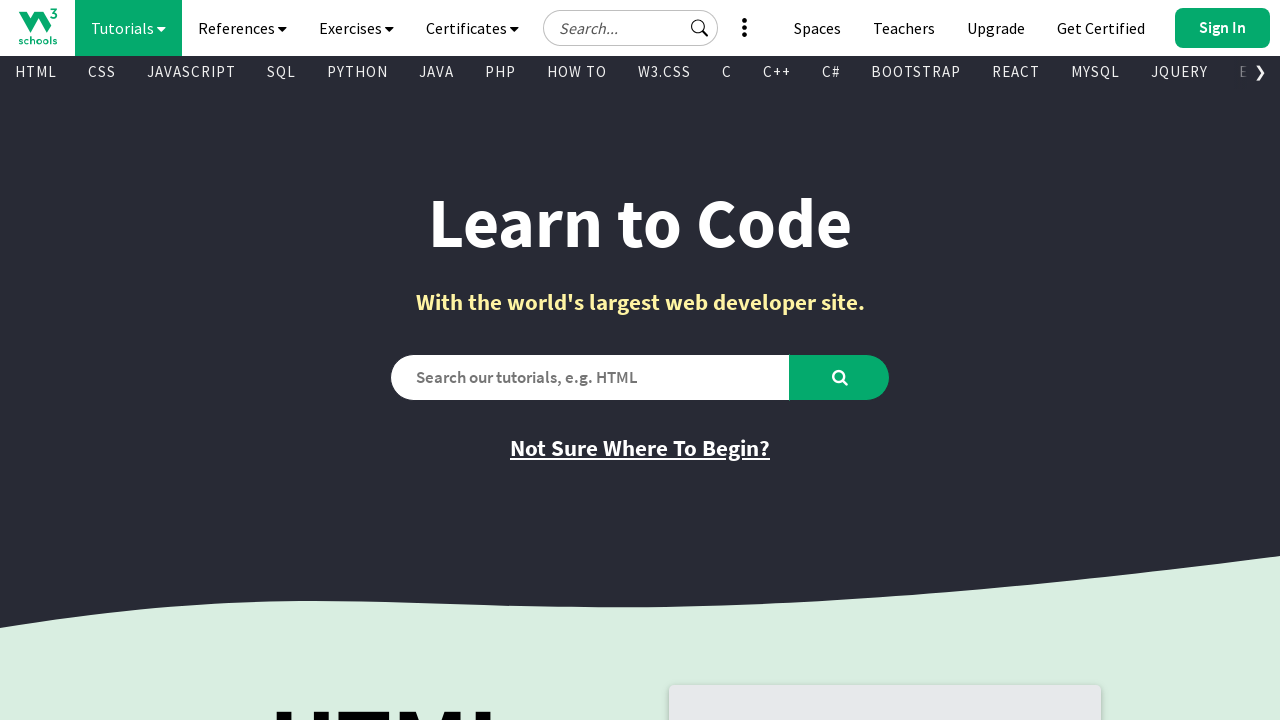